Verifies that the CashKaro homepage loads successfully by checking that the site logo is visible on the page.

Starting URL: https://cashkaro.com

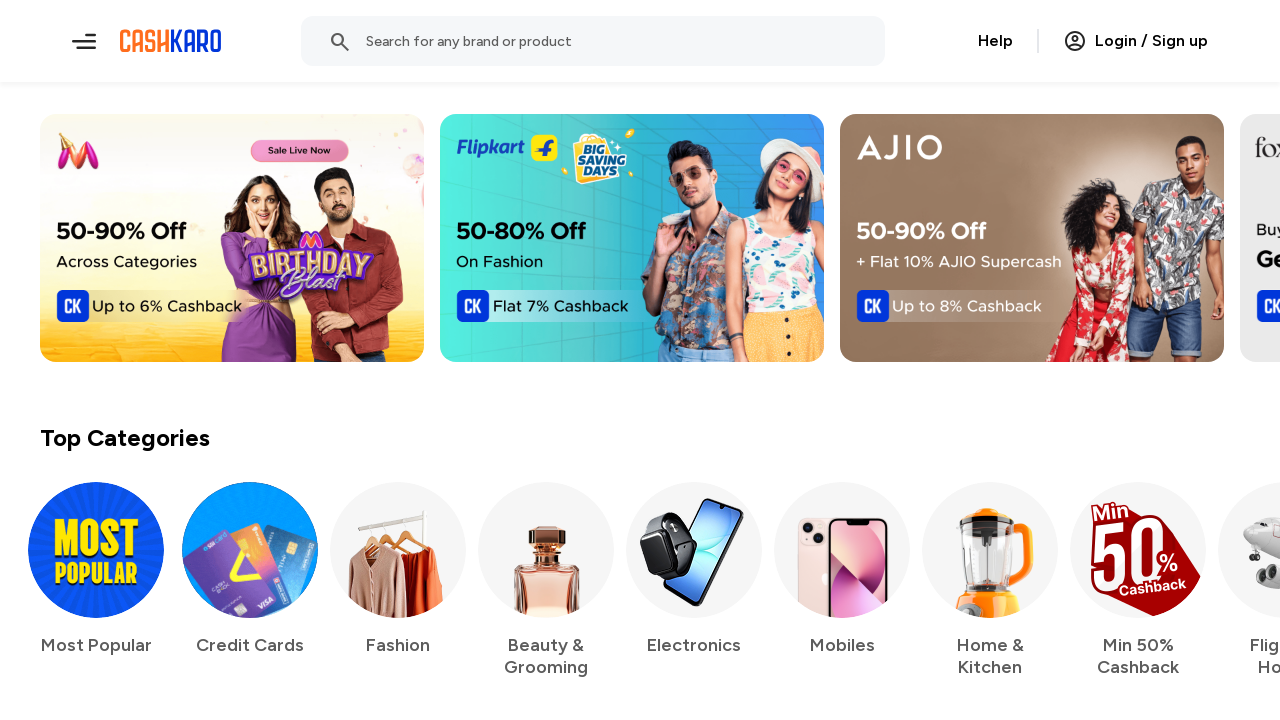

Waited for CashKaro logo to be visible on the homepage
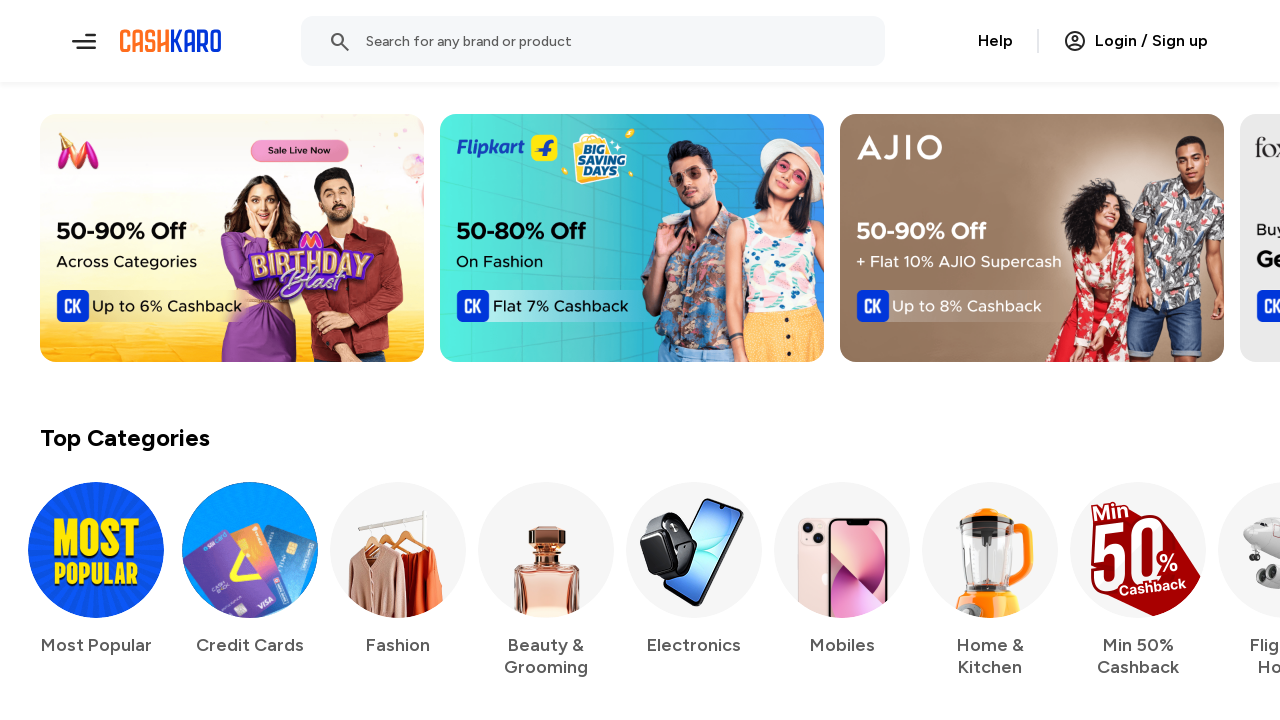

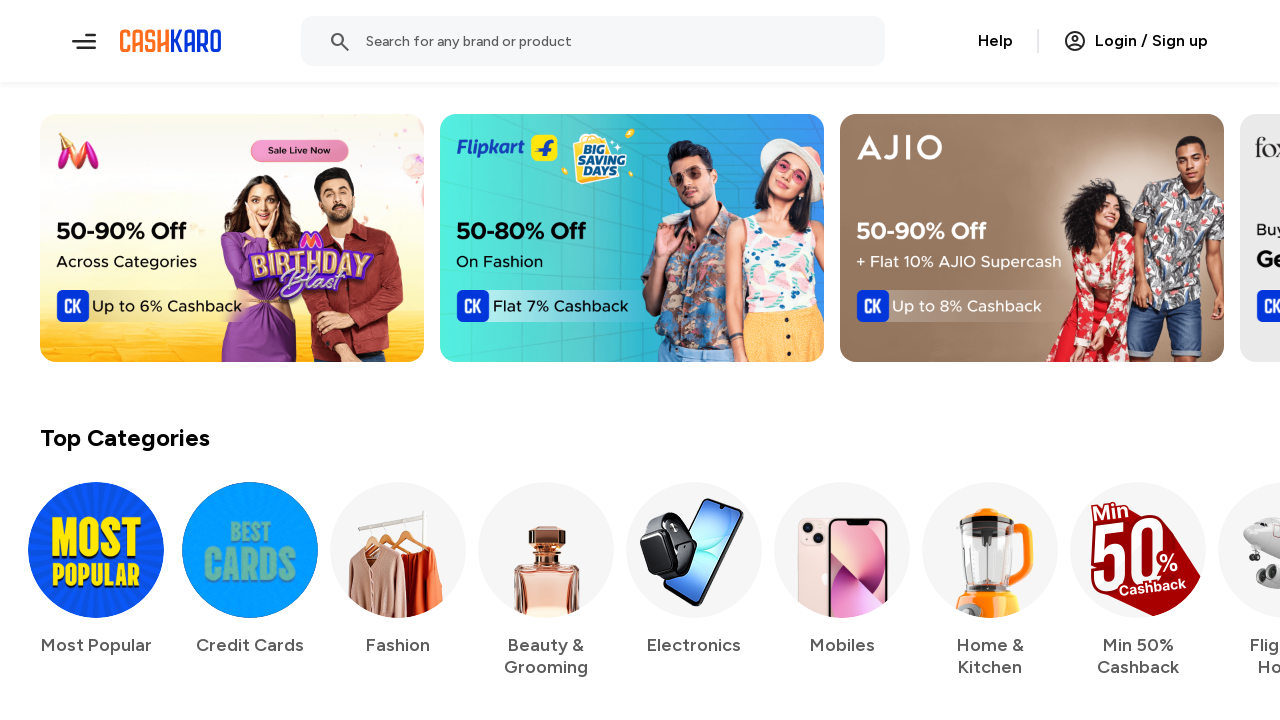